Tests checkbox interaction on a practice page by selecting specific checkboxes (first and third) from a group of car-related checkboxes

Starting URL: https://www.letskodeit.com/practice

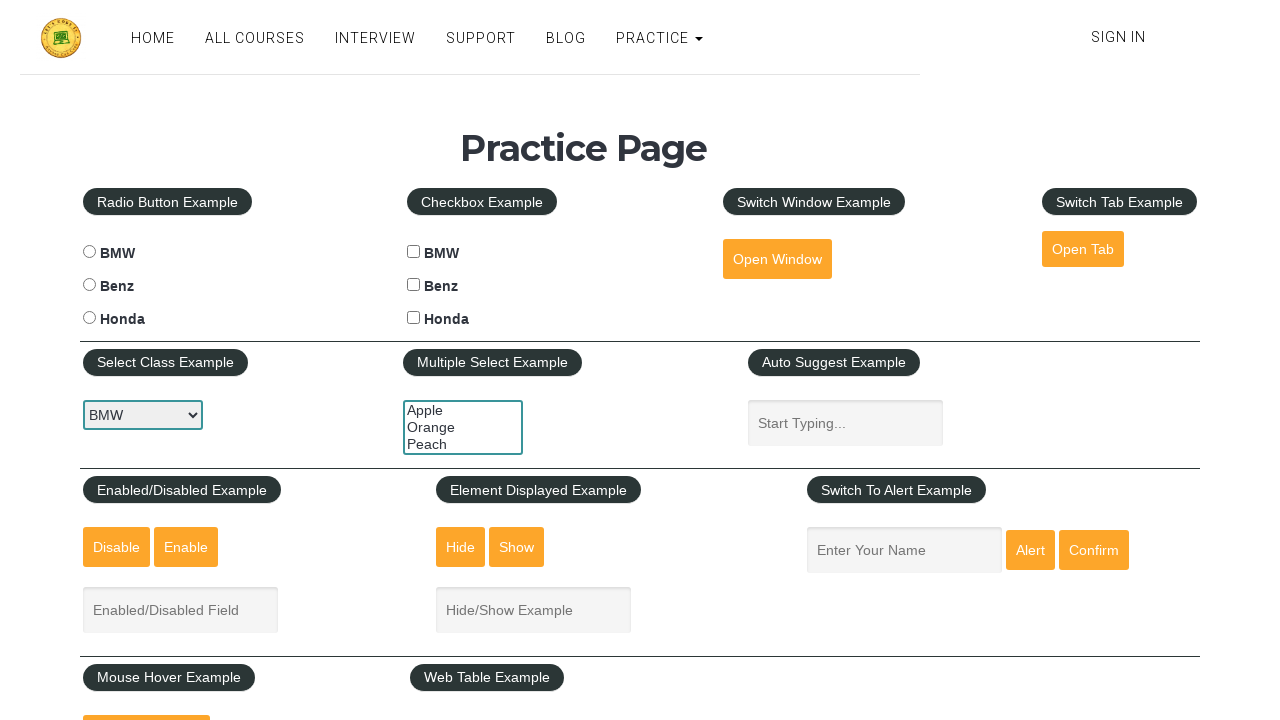

Navigated to practice page
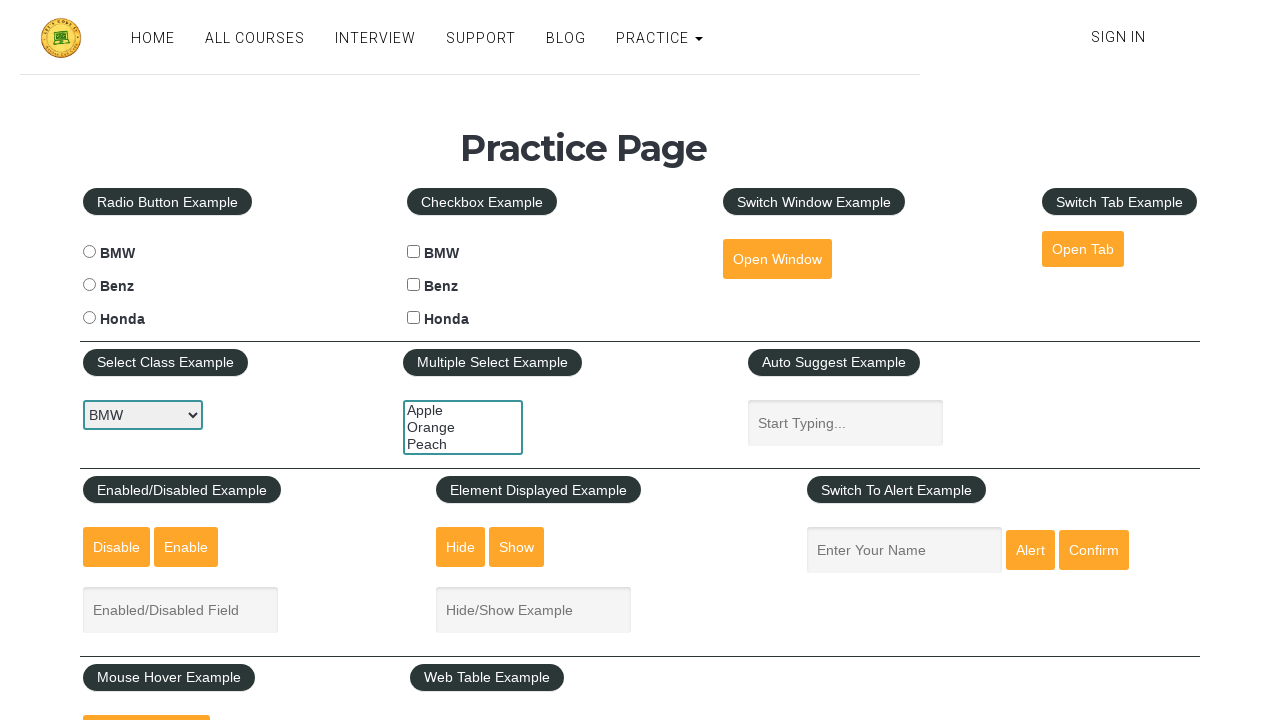

Located all car checkboxes on the page
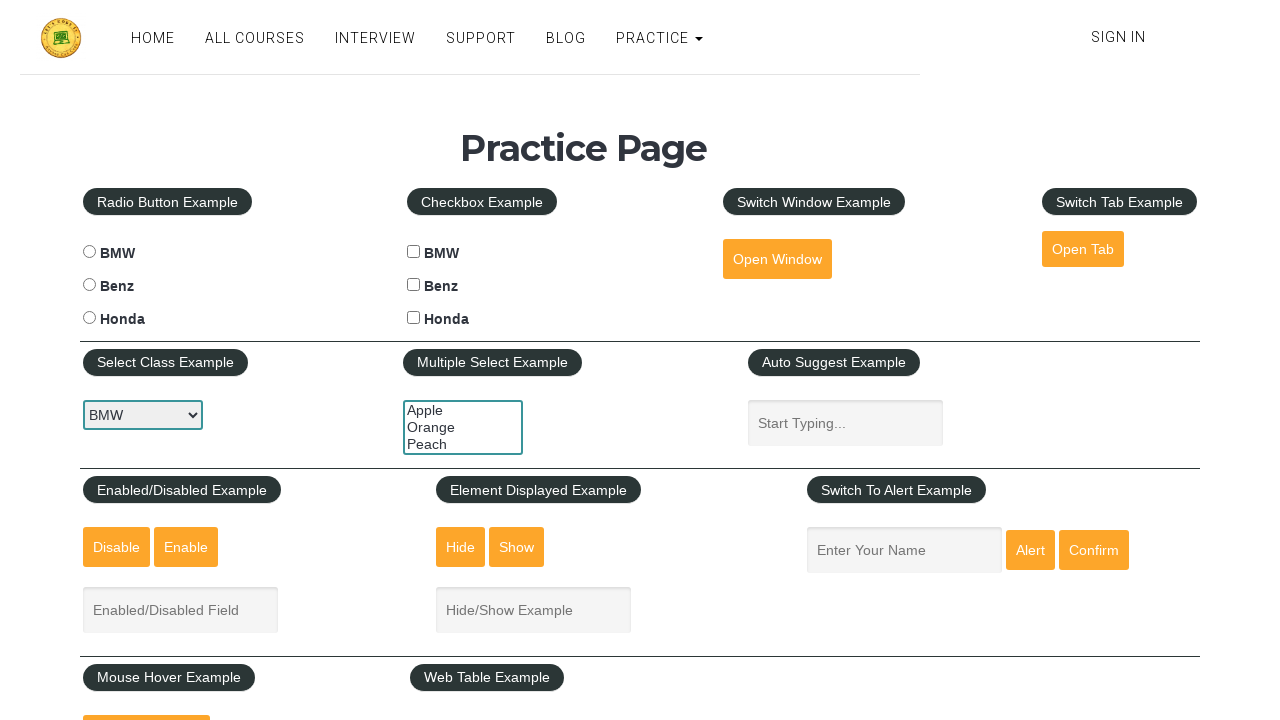

Selected first car checkbox at (414, 252) on xpath=//input[@name='cars' and @type='checkbox'] >> nth=0
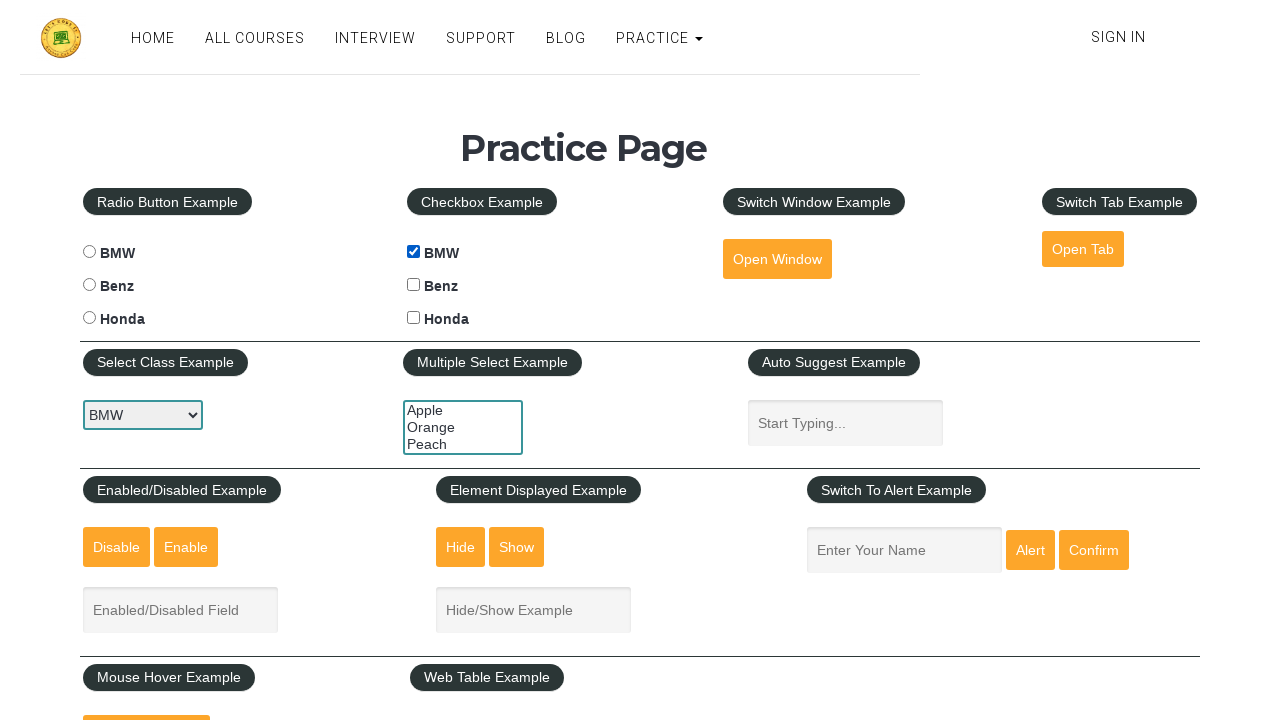

Selected third car checkbox at (414, 318) on xpath=//input[@name='cars' and @type='checkbox'] >> nth=2
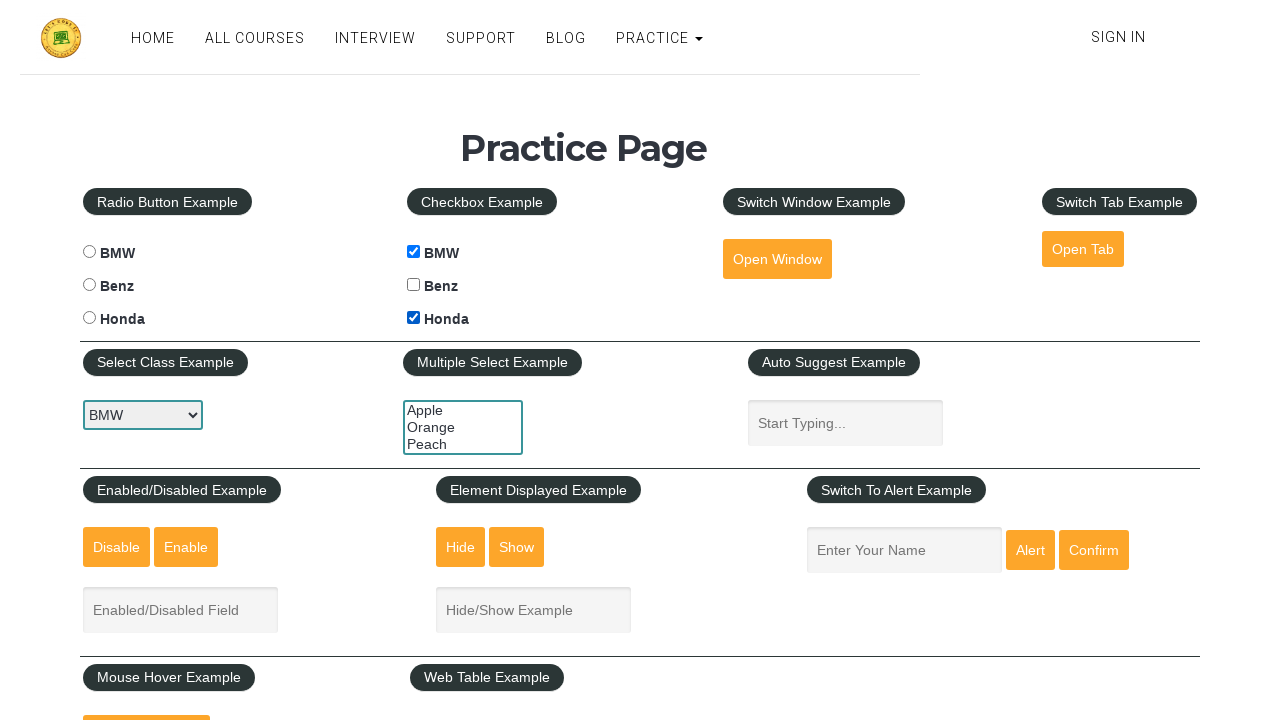

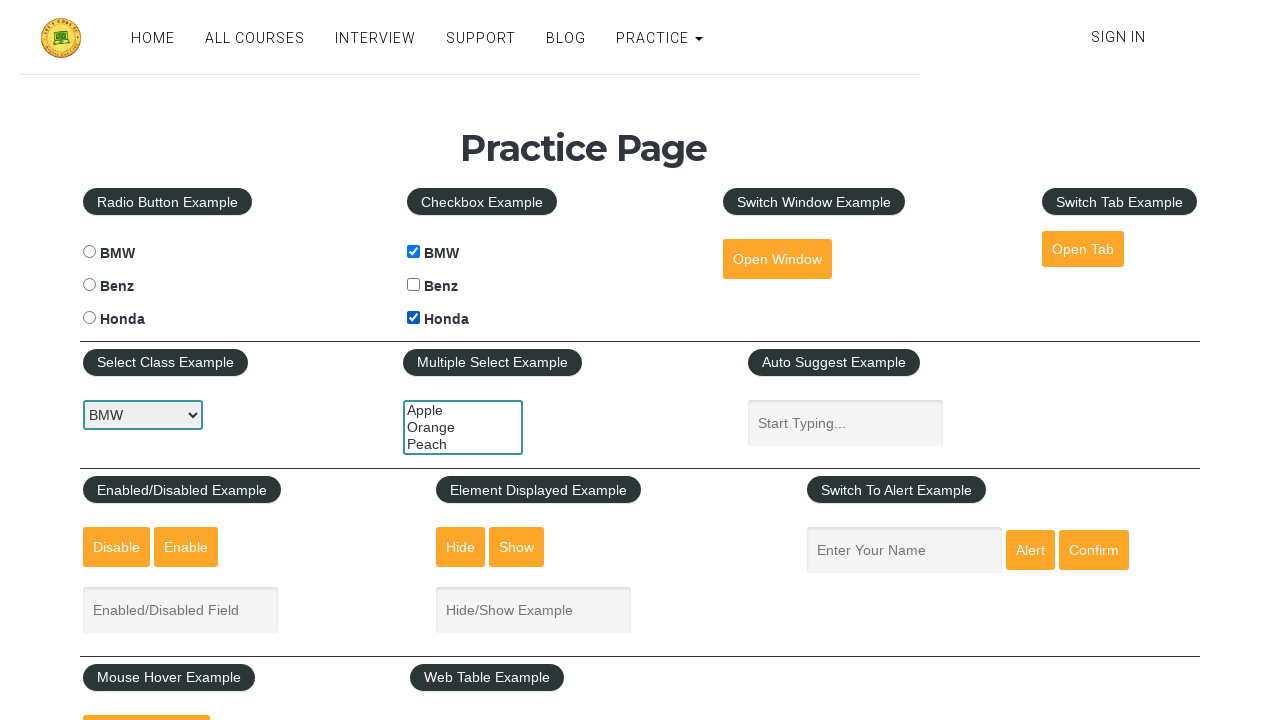